Tests modal dialogs on DemoQA by opening small and large modals and reading their content

Starting URL: https://demoqa.com

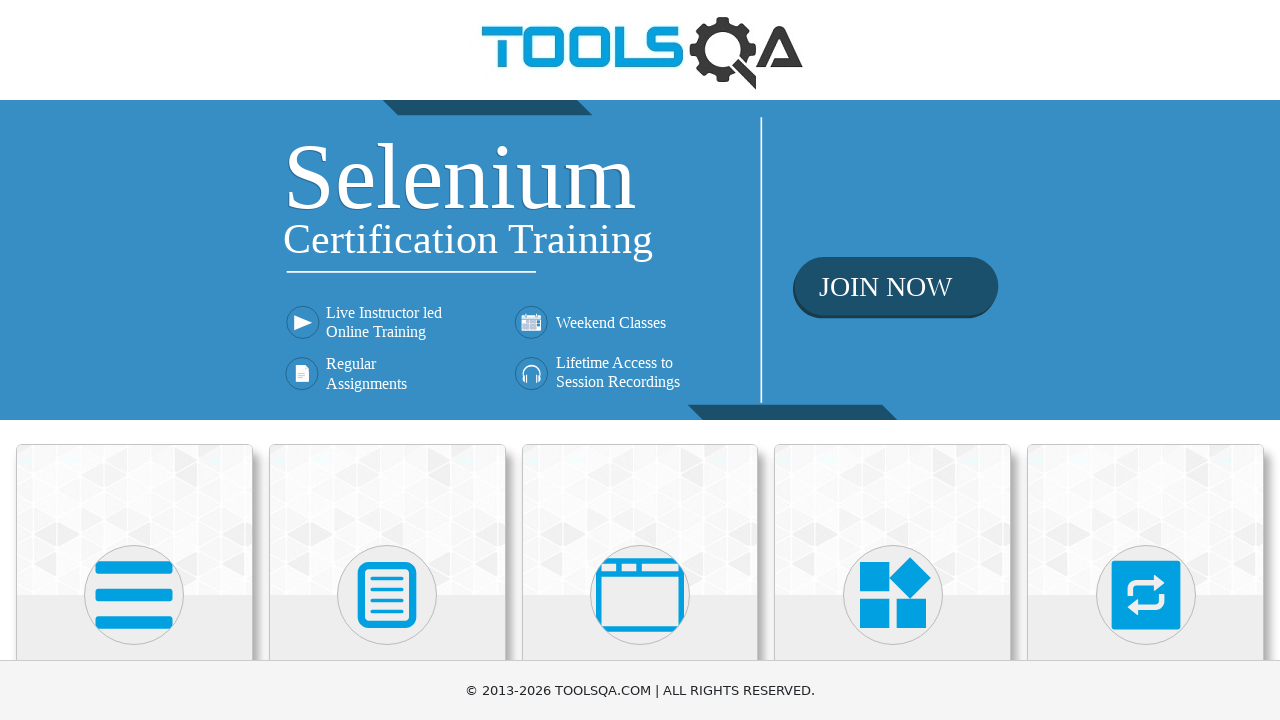

Clicked on Alerts, Frame & Windows card at (640, 360) on text=Alerts, Frame & Windows
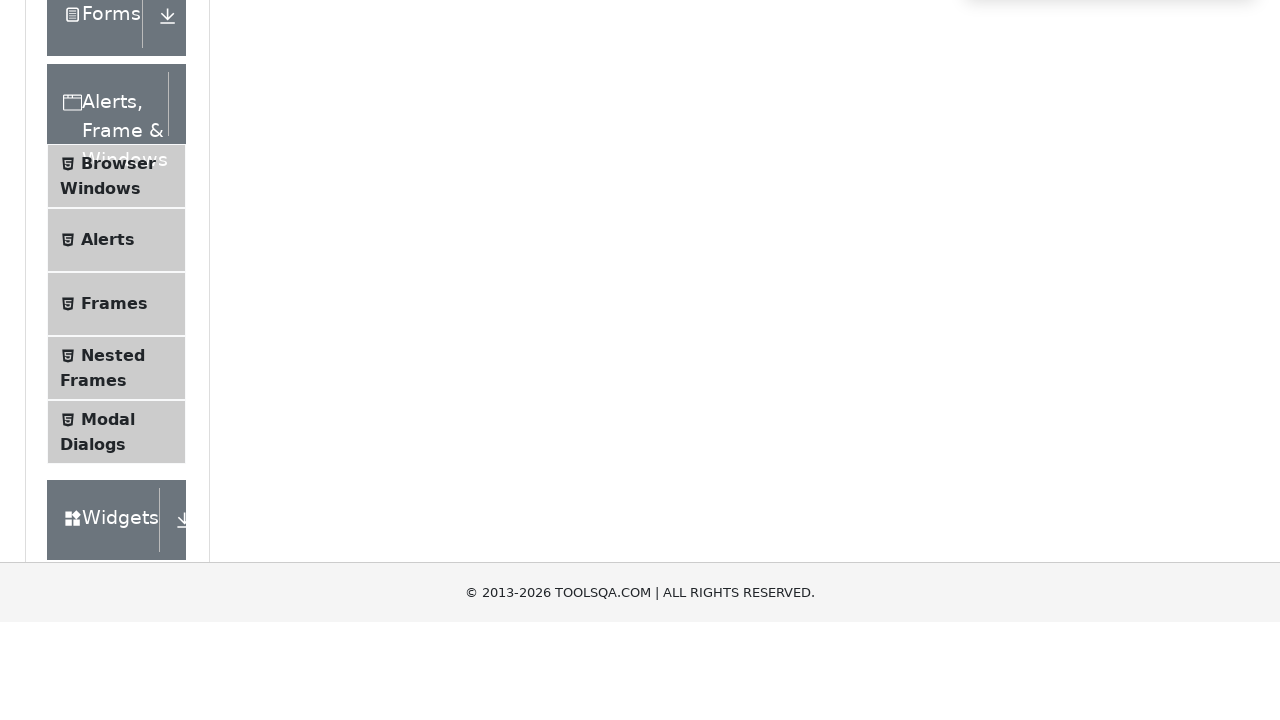

Clicked on Modal Dialogs menu item at (108, 286) on text=Modal Dialogs
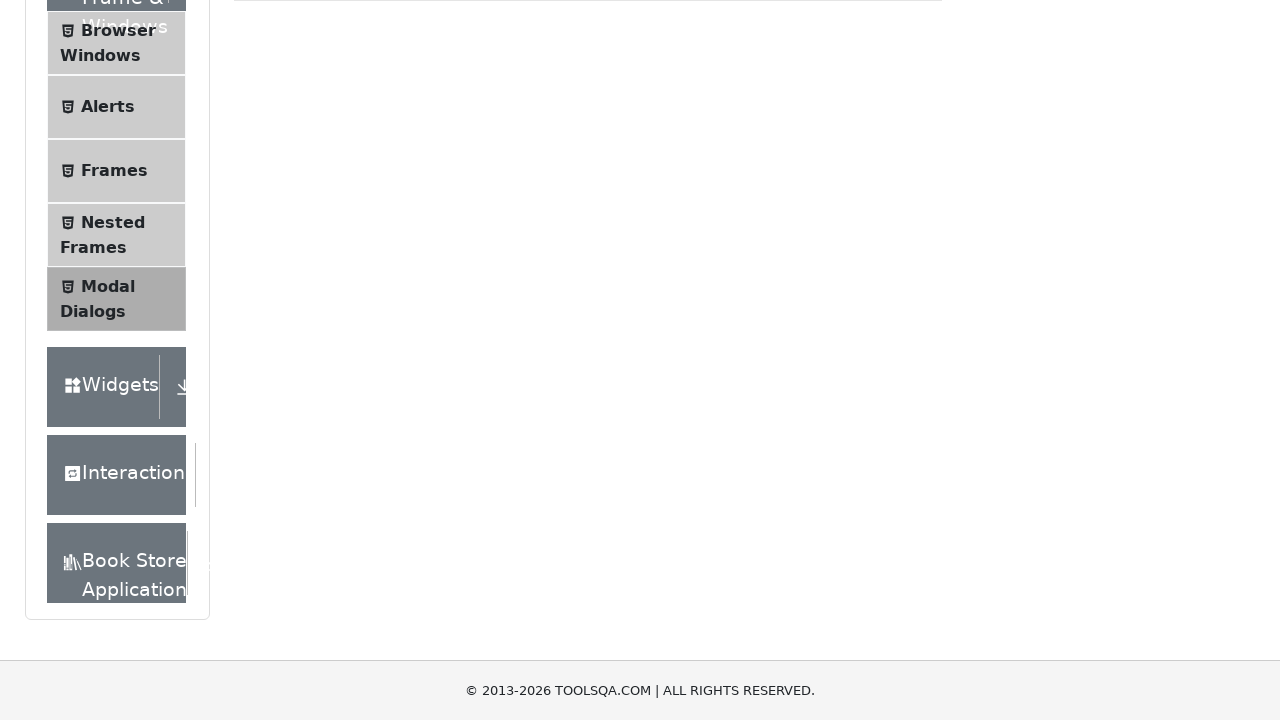

Clicked button to open small modal at (296, 274) on #showSmallModal
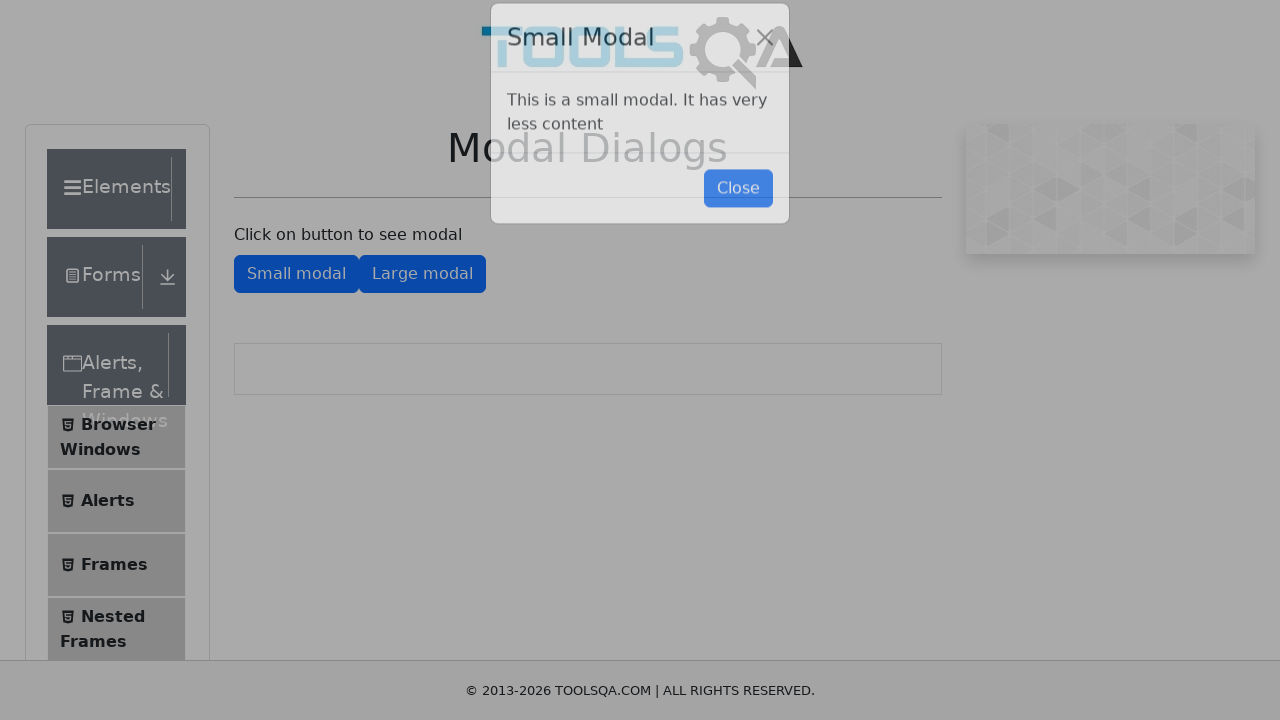

Small modal body loaded and visible
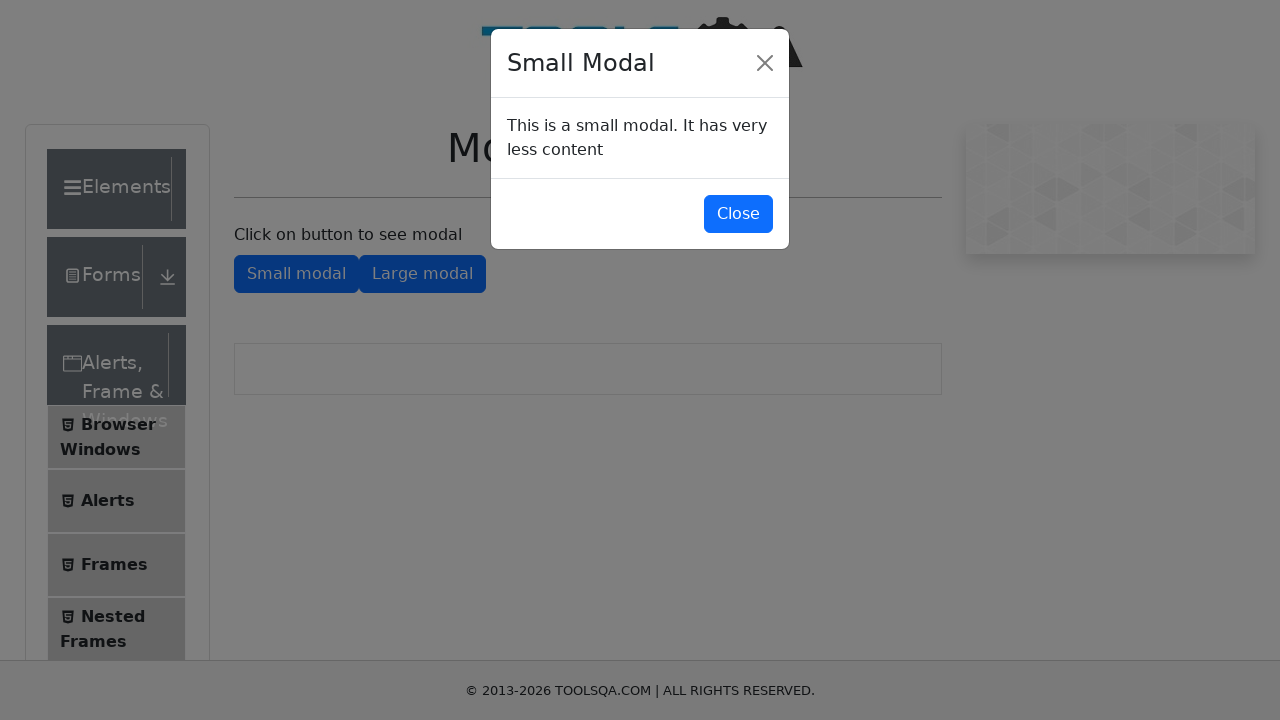

Clicked button to close small modal at (738, 214) on #closeSmallModal
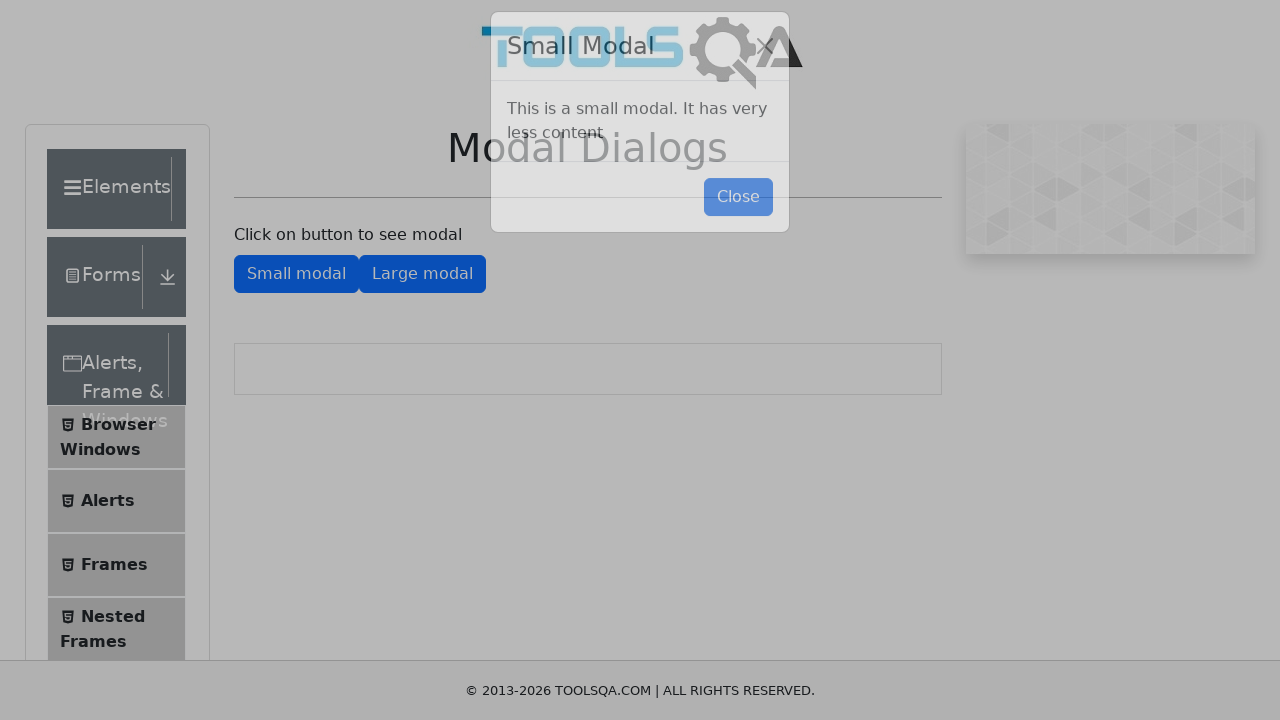

Clicked button to open large modal at (422, 274) on #showLargeModal
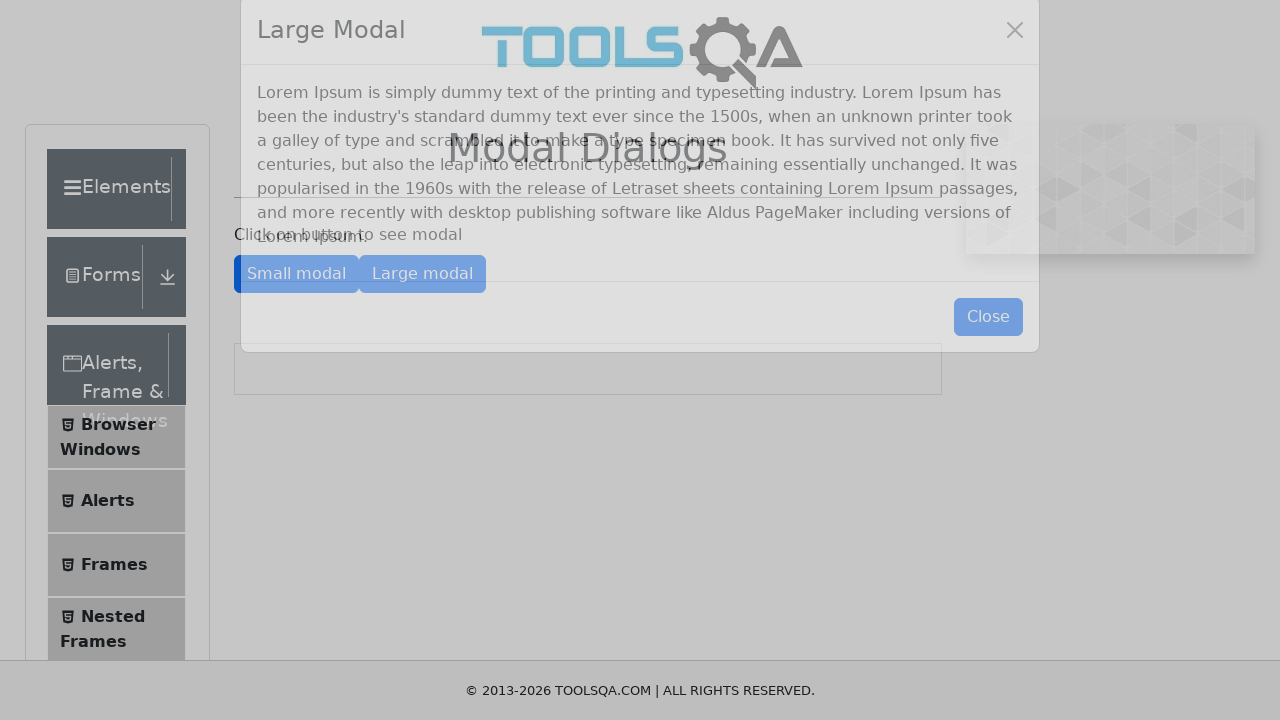

Large modal body loaded and visible
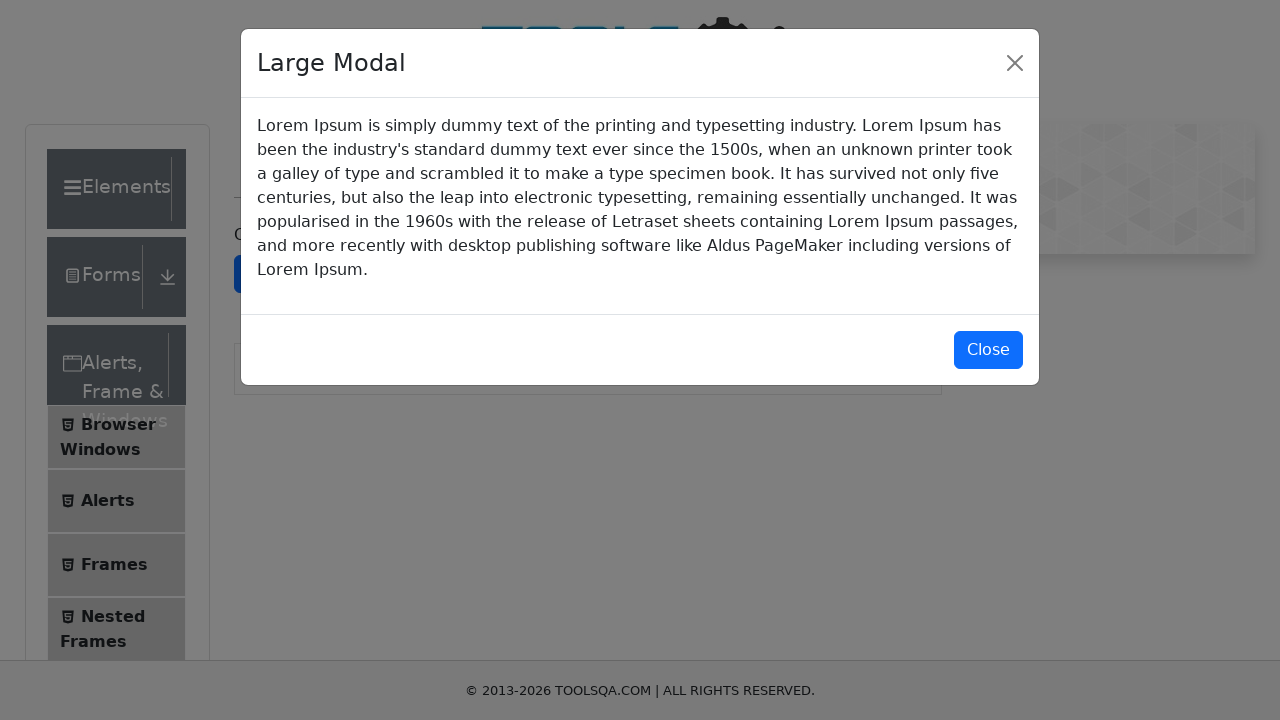

Clicked button to close large modal at (988, 350) on #closeLargeModal
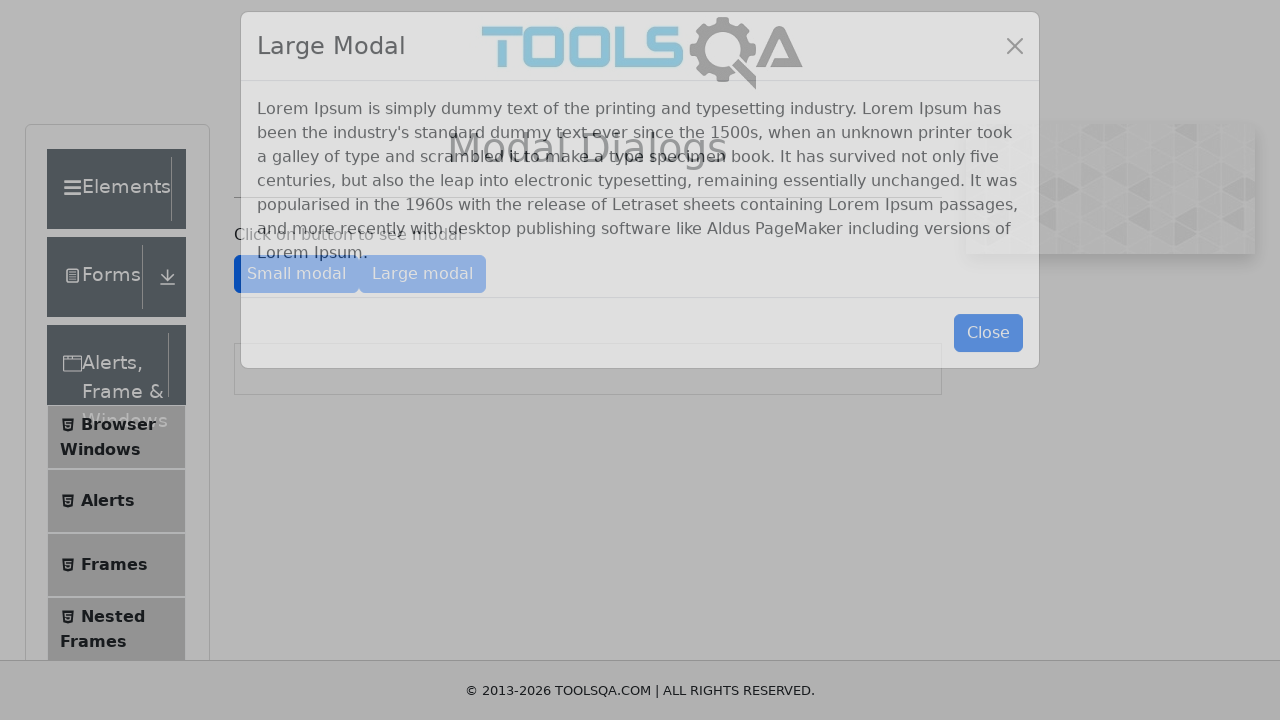

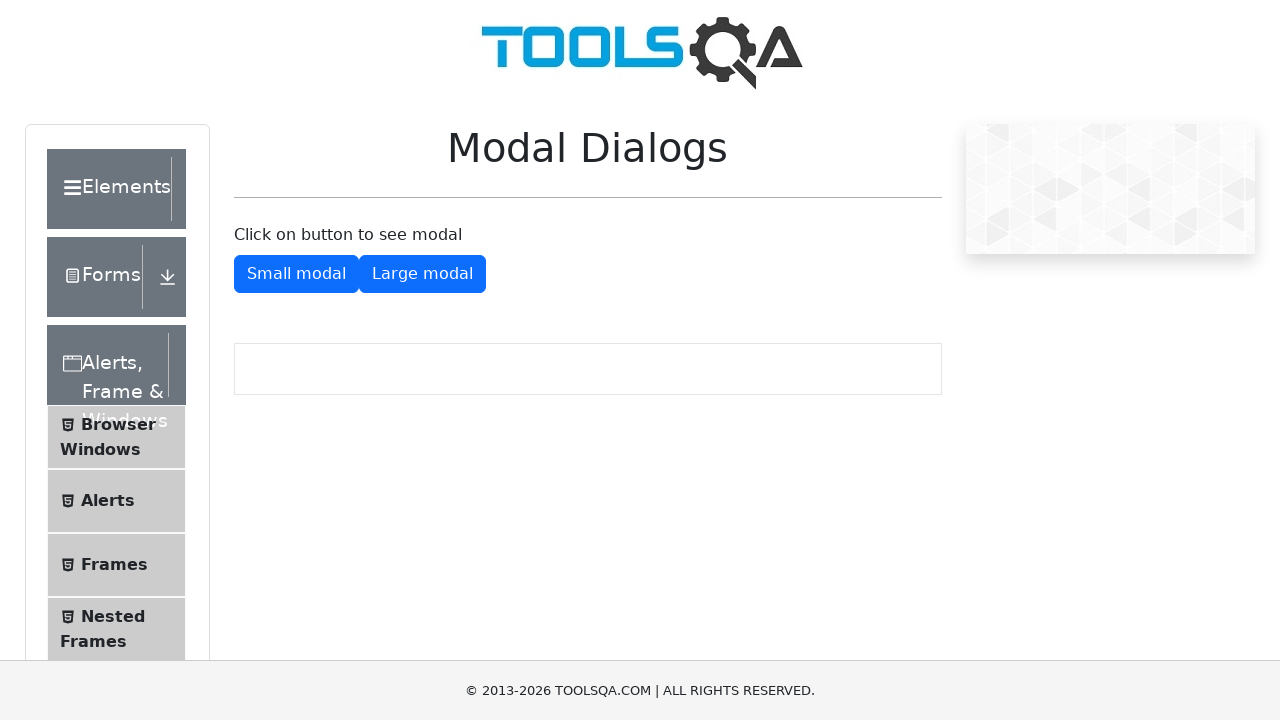